Tests the DemoQA Auto Complete widget by navigating to the widgets section, entering color values in multiple and single autocomplete fields, and selecting from suggestions

Starting URL: https://demoqa.com

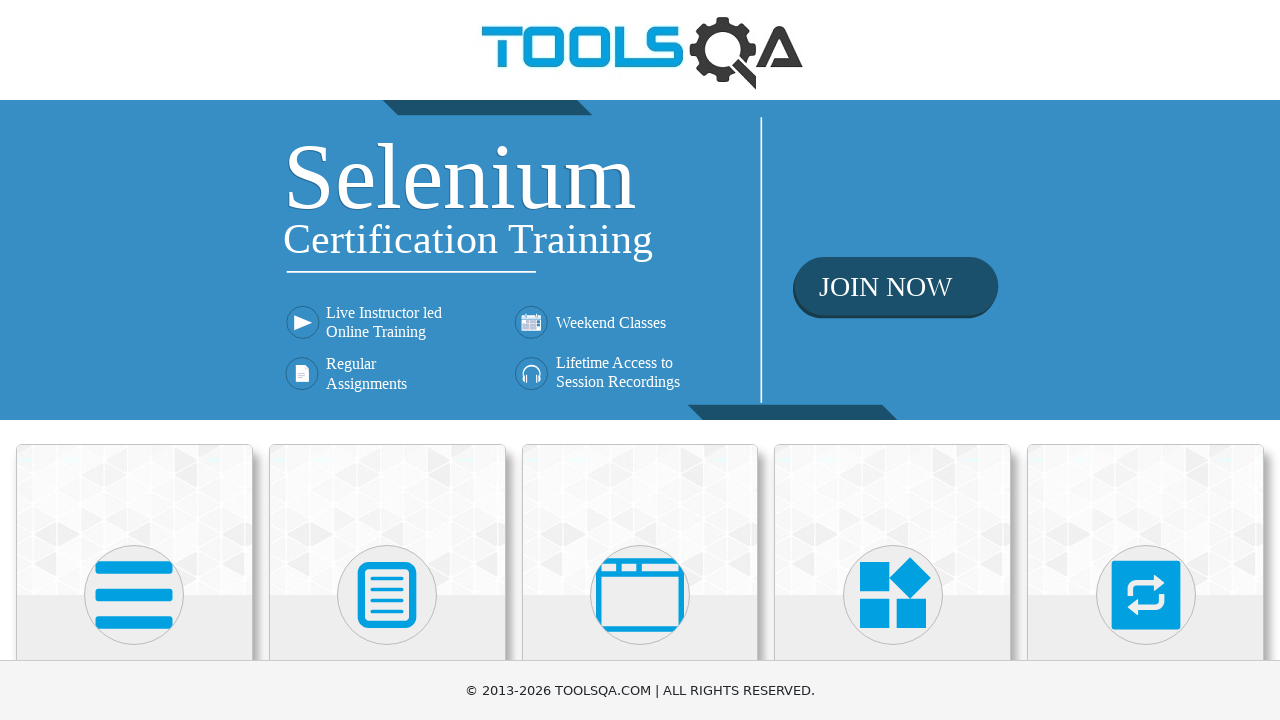

Clicked on Widgets card at (893, 360) on text=Widgets
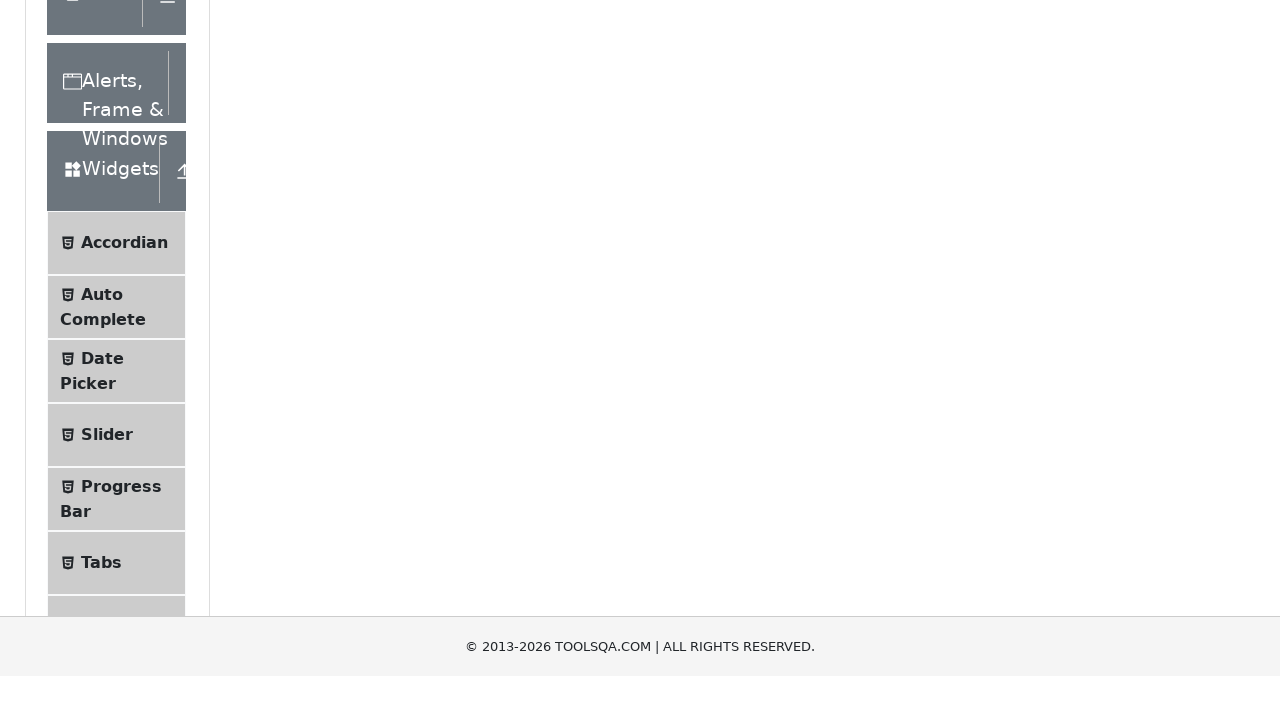

Clicked on Auto Complete menu item at (102, 576) on text=Auto Complete
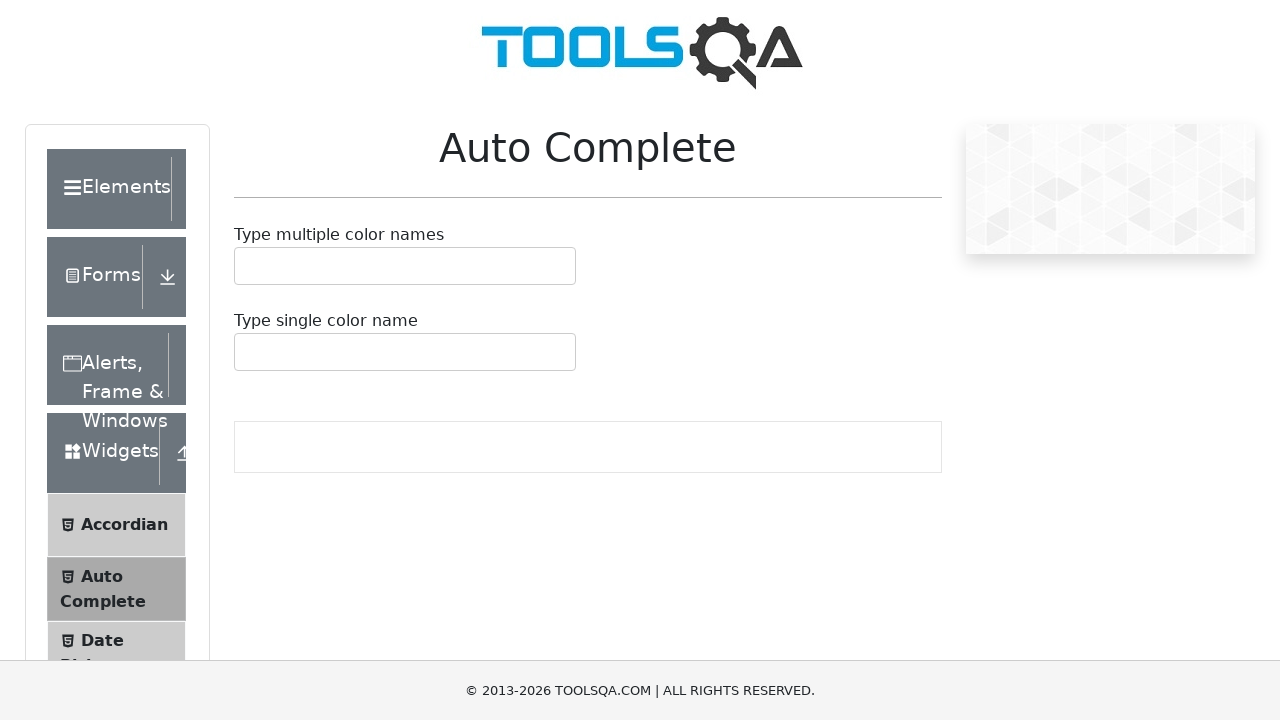

Multiple colors input field loaded
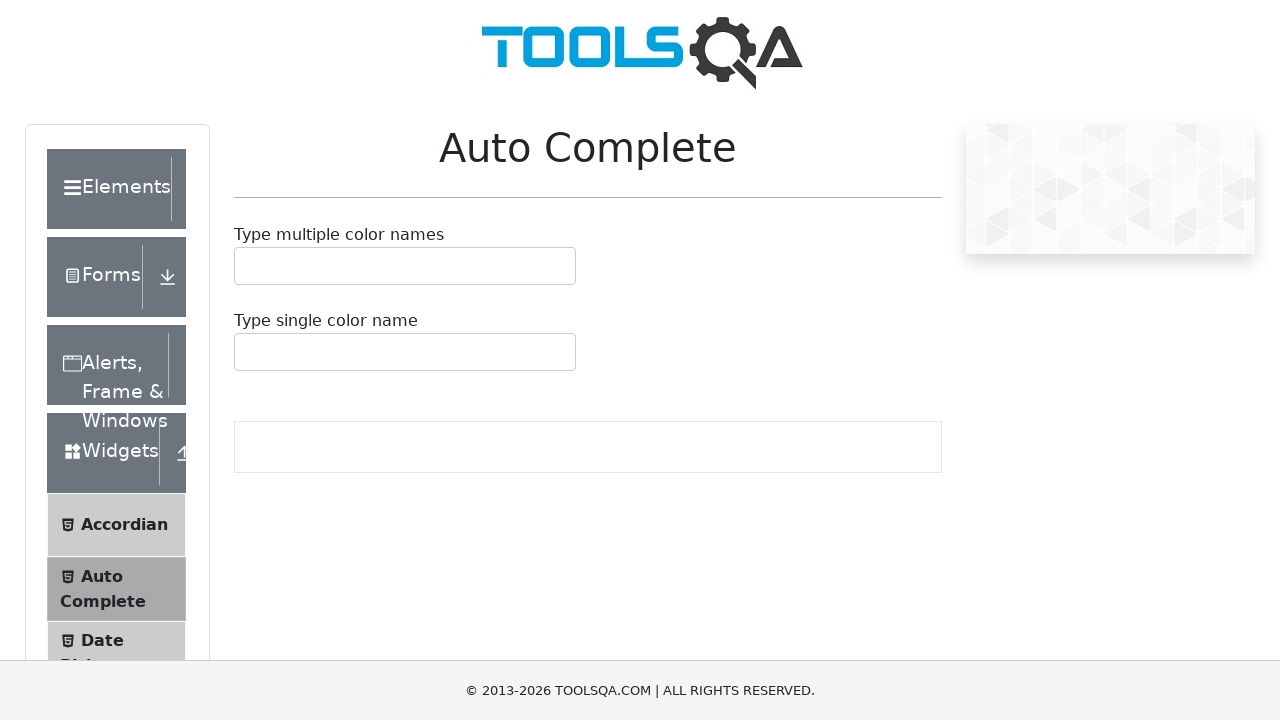

Entered 'Blue' in multiple colors field on #autoCompleteMultipleInput
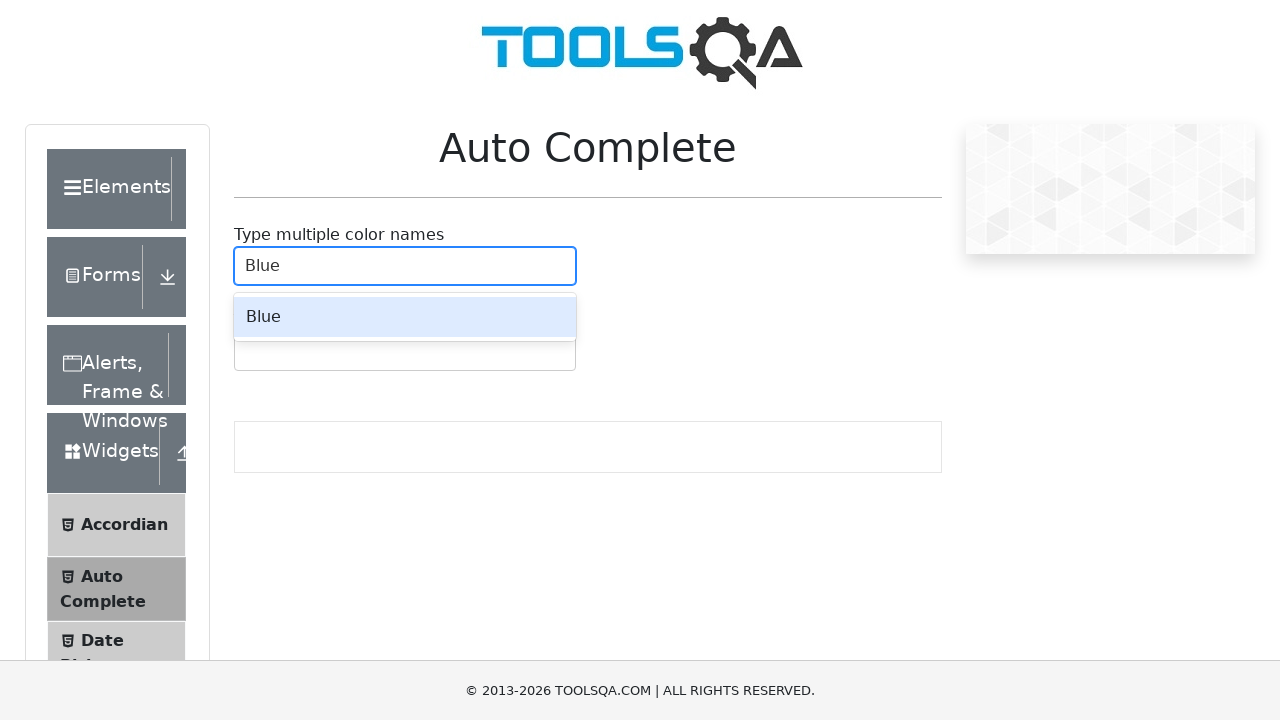

Autocomplete suggestion appeared
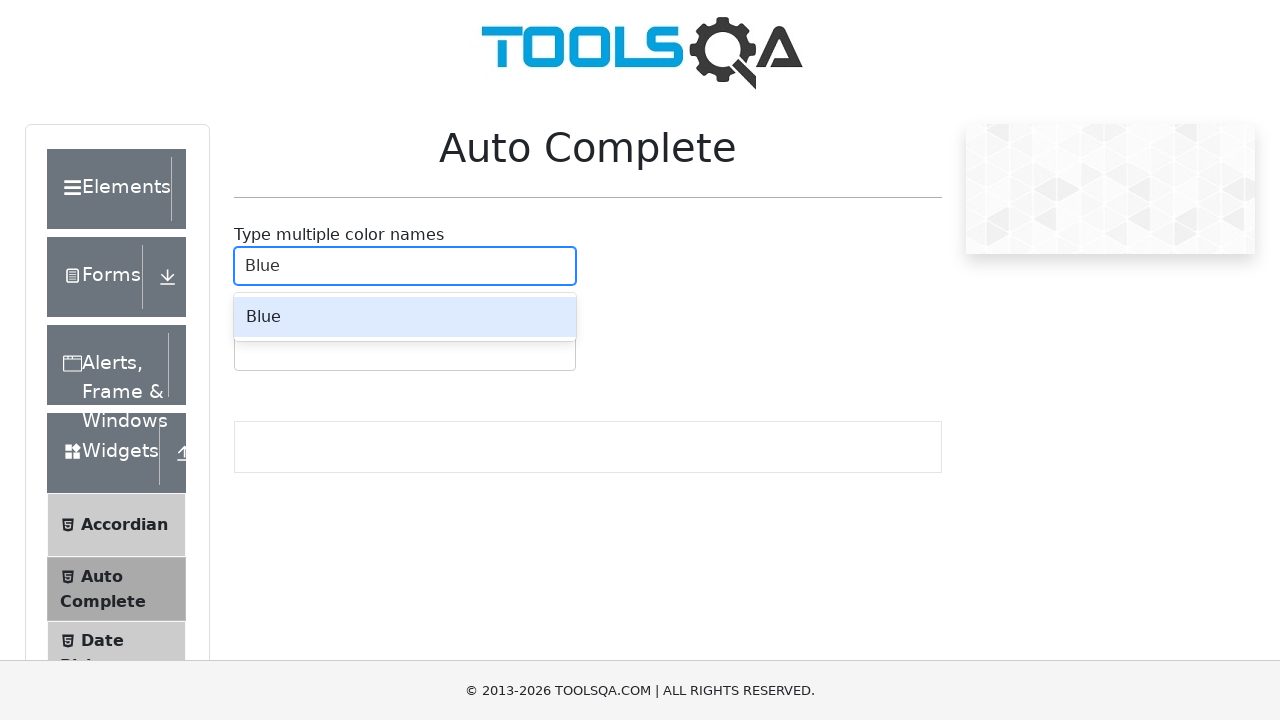

Selected 'Blue' from autocomplete suggestions at (405, 317) on .auto-complete__option >> text=Blue
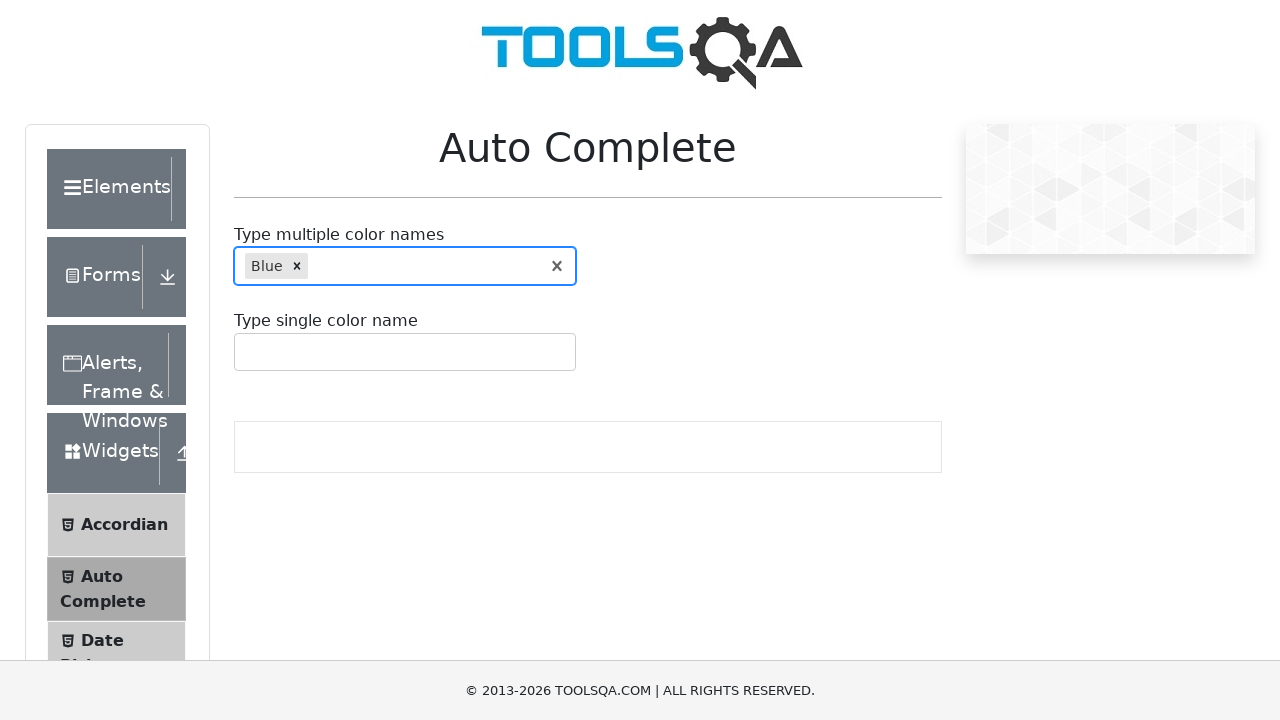

Entered 'Red' in single color field on #autoCompleteSingleInput
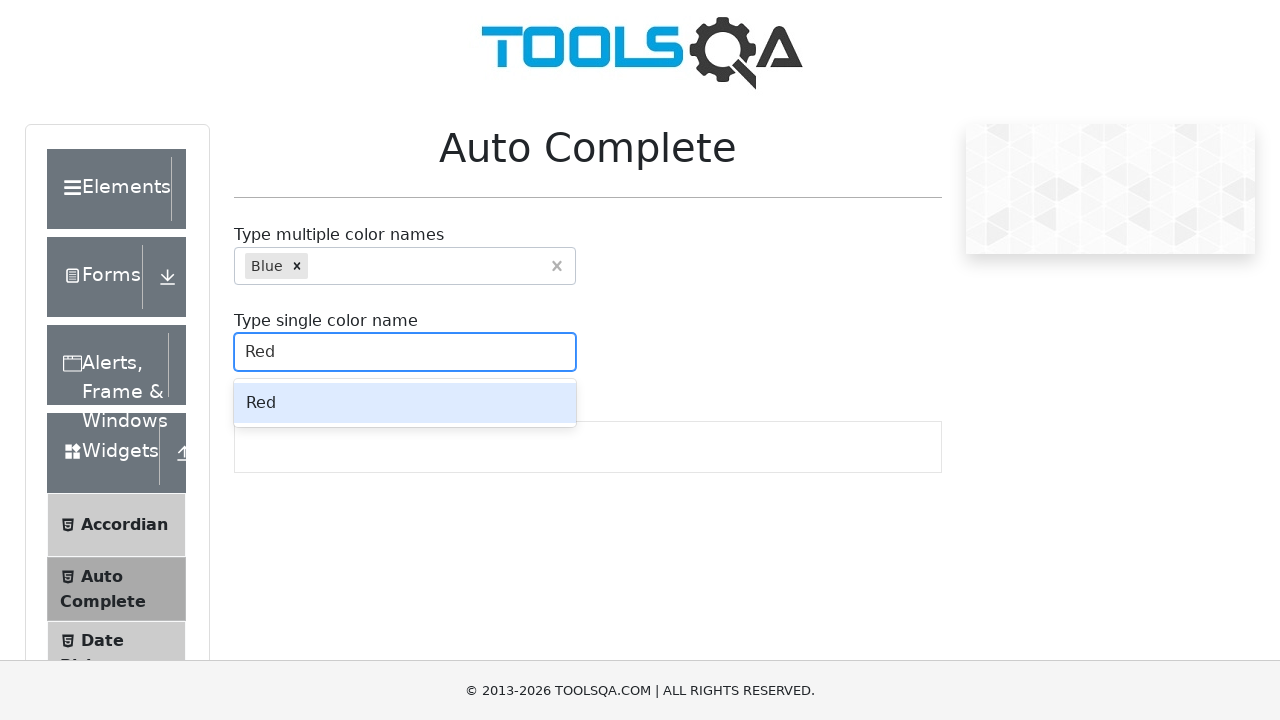

Autocomplete suggestion appeared for single color field
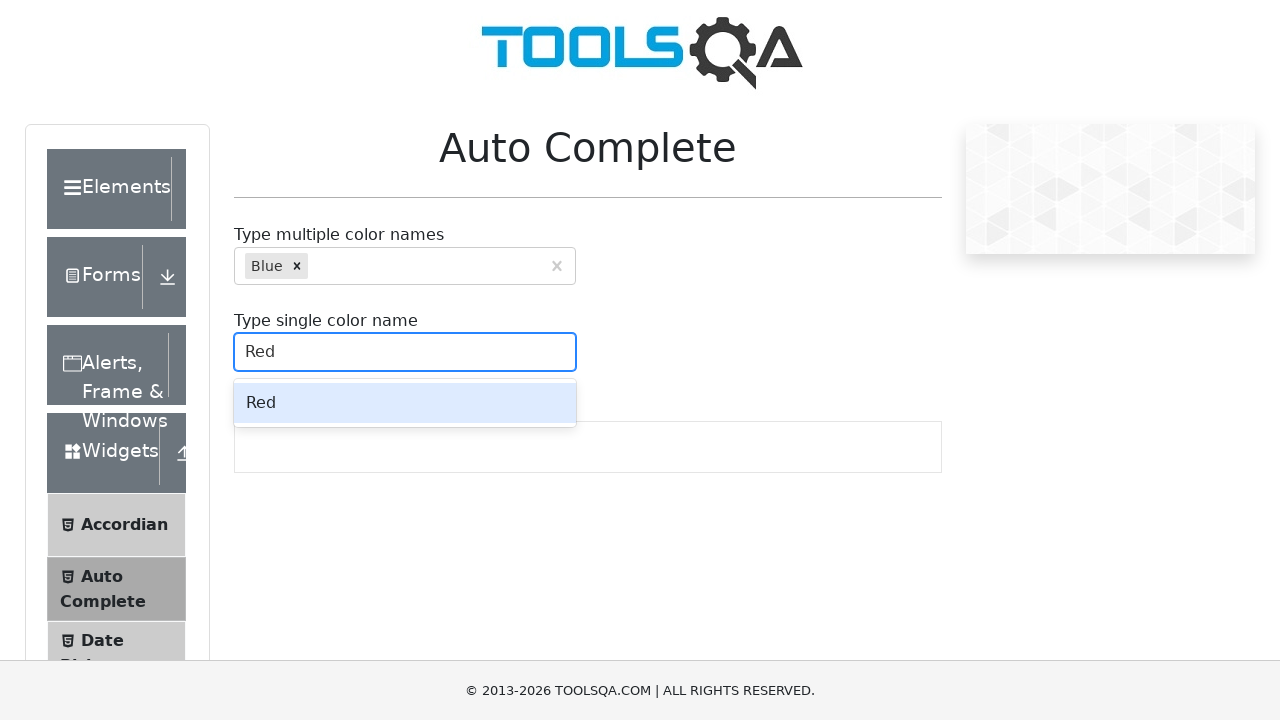

Selected 'Red' from autocomplete suggestions at (405, 403) on .auto-complete__option >> text=Red
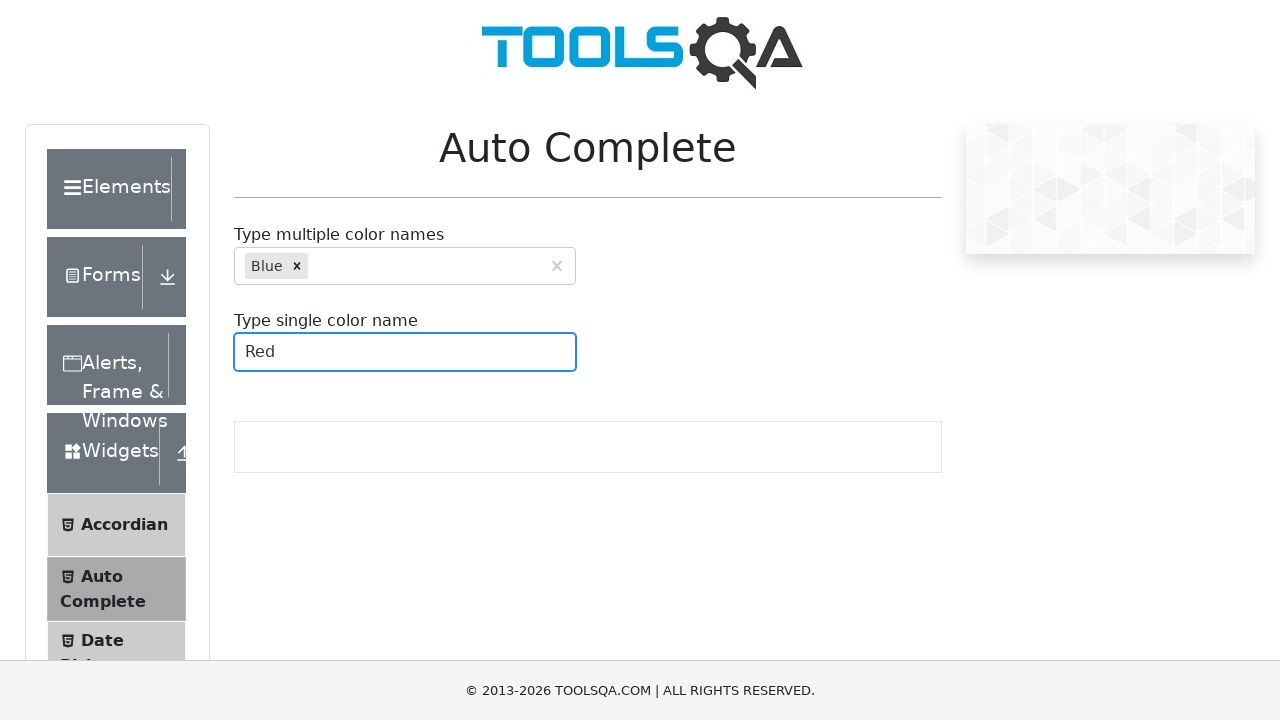

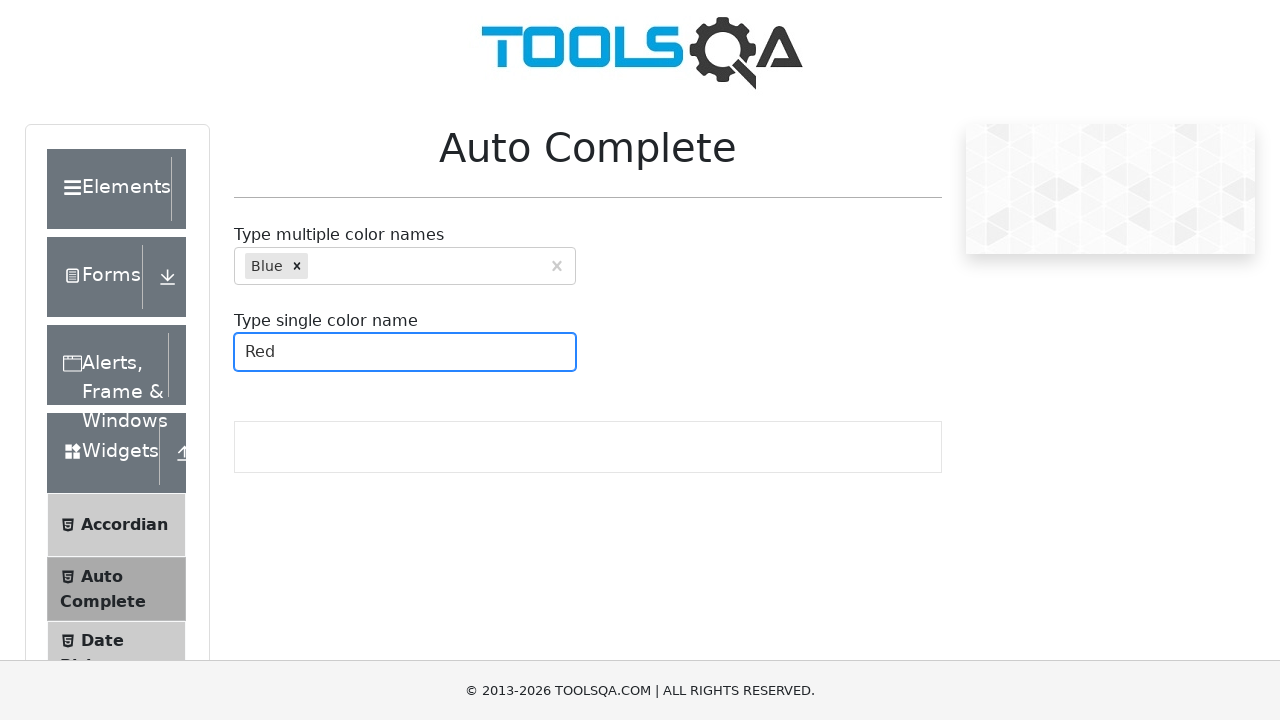